Tests working with multiple browser windows by clicking a link that opens a new window, then switching between the original and new windows to verify their titles.

Starting URL: https://the-internet.herokuapp.com/windows

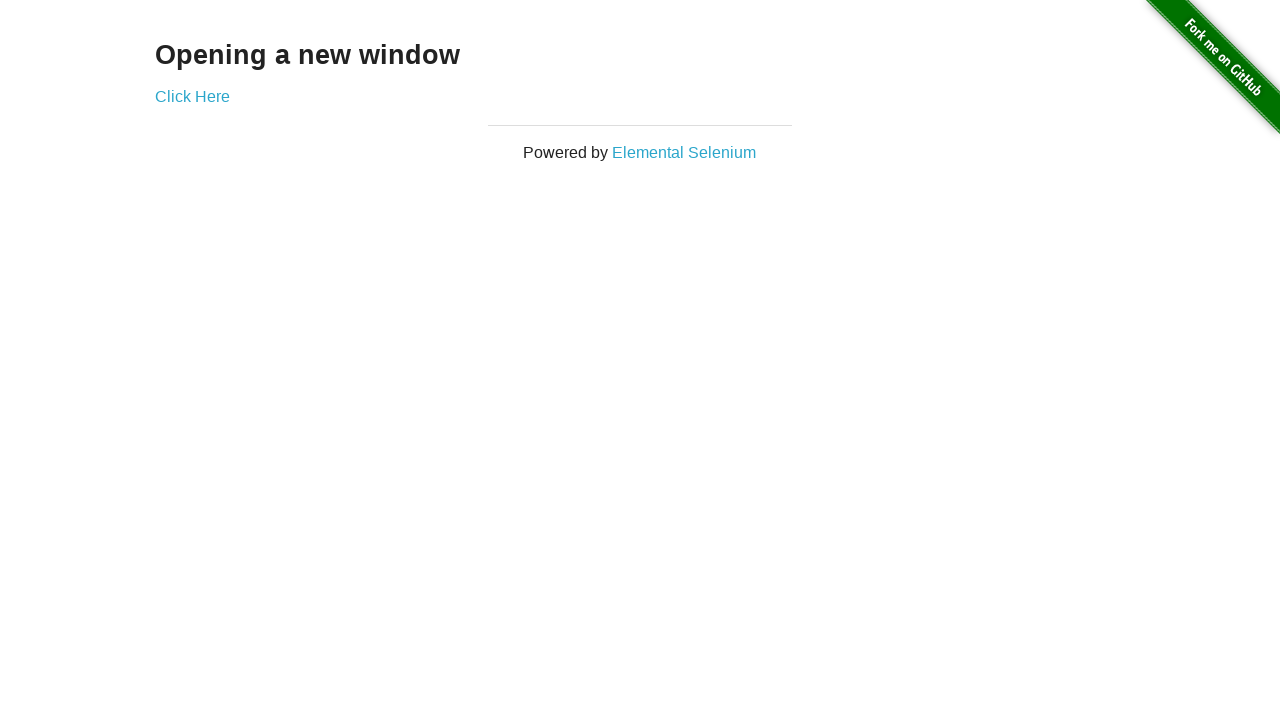

Clicked link to open new window at (192, 96) on .example a
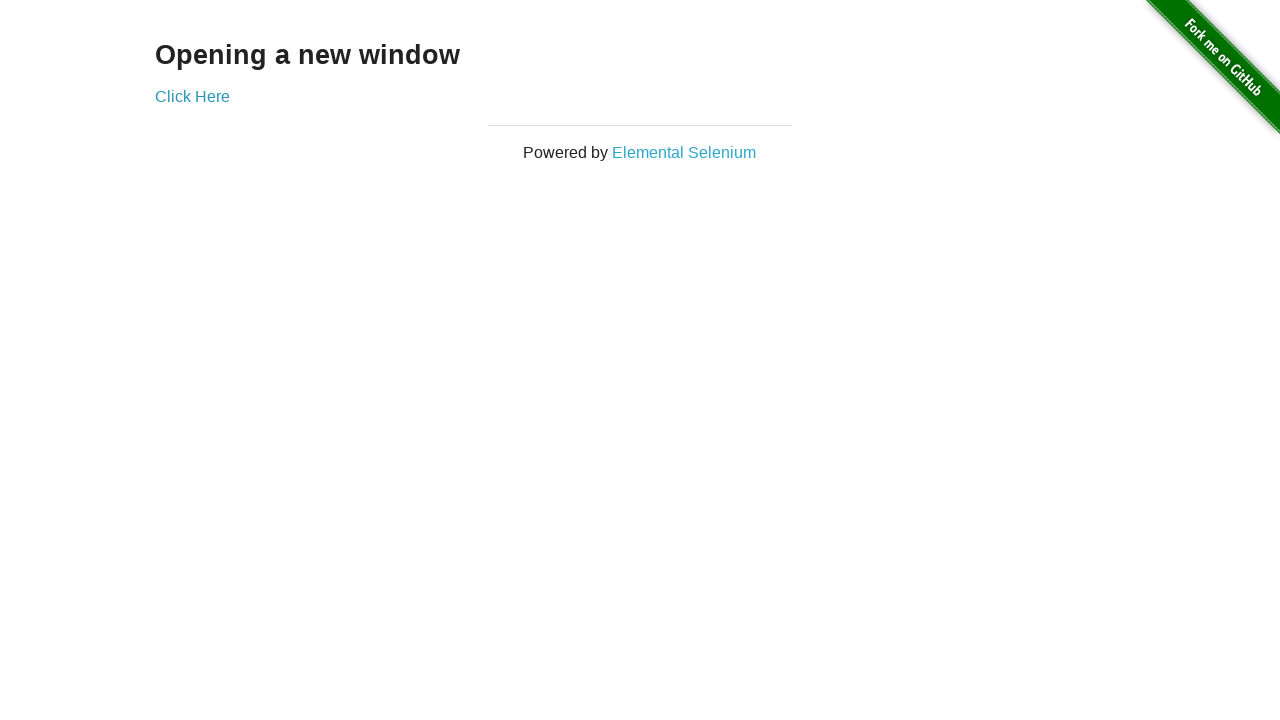

New window opened and captured
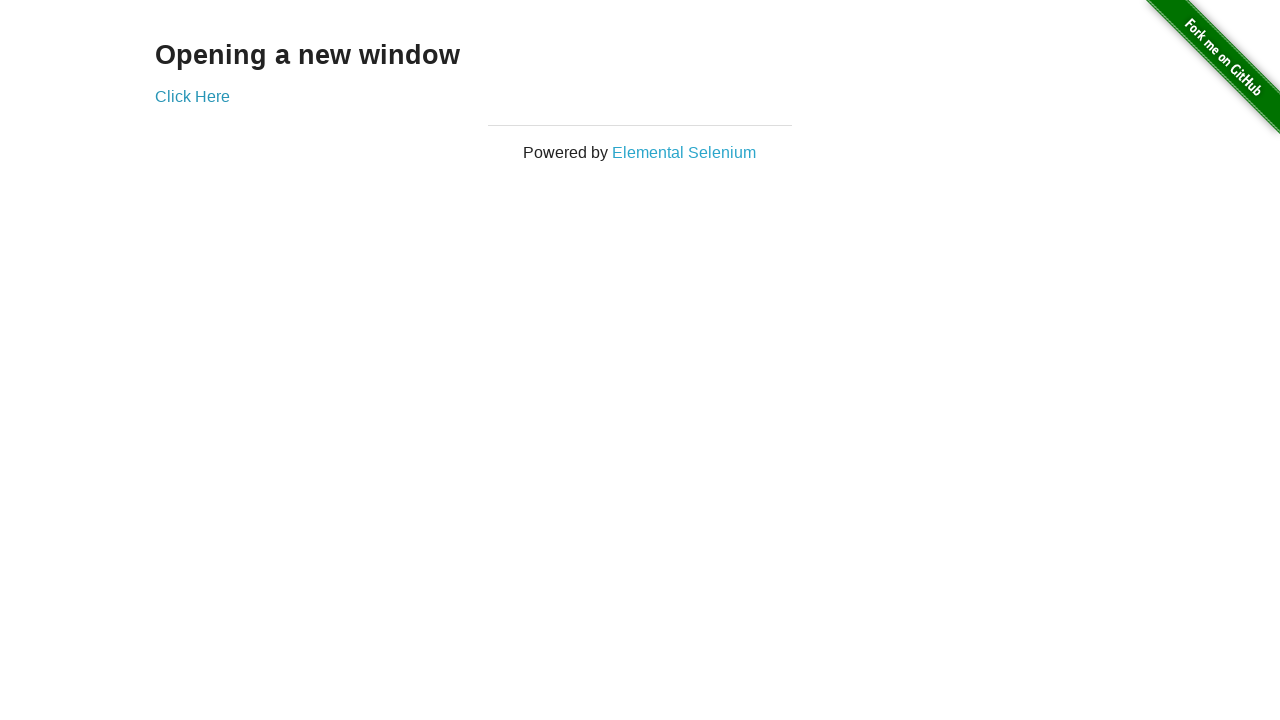

Verified original window title is 'The Internet'
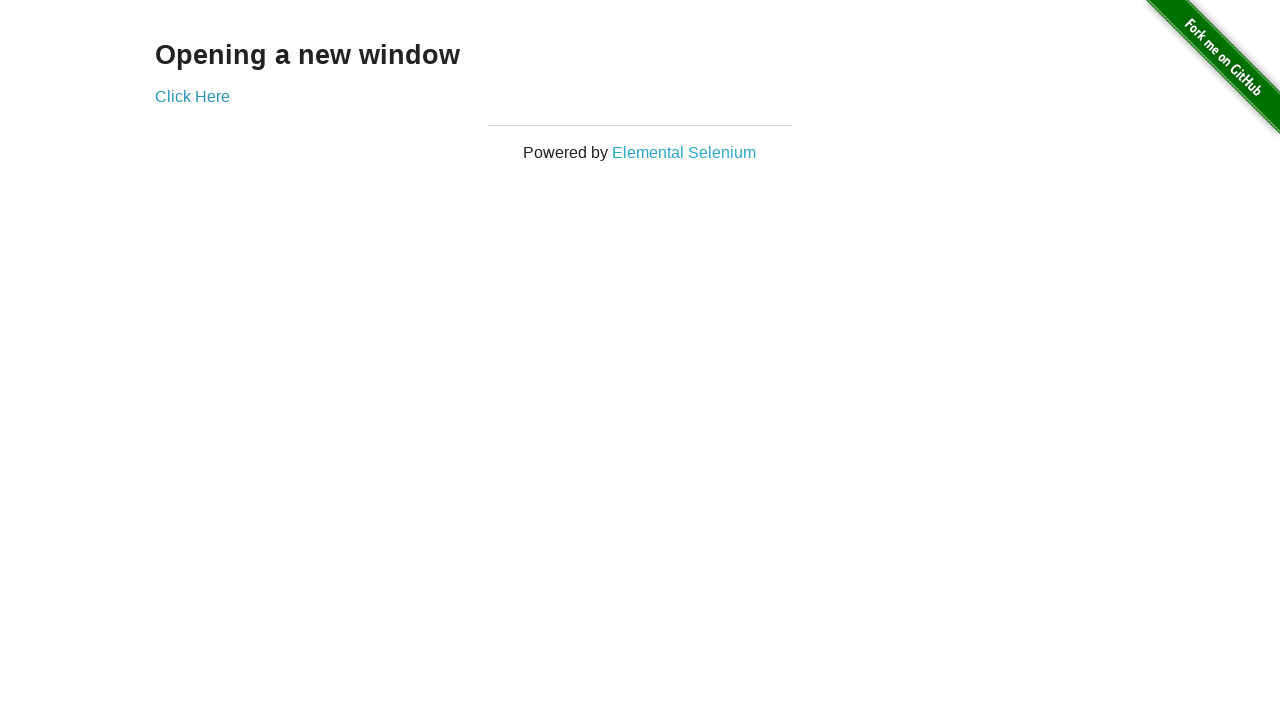

Waited for new window to load
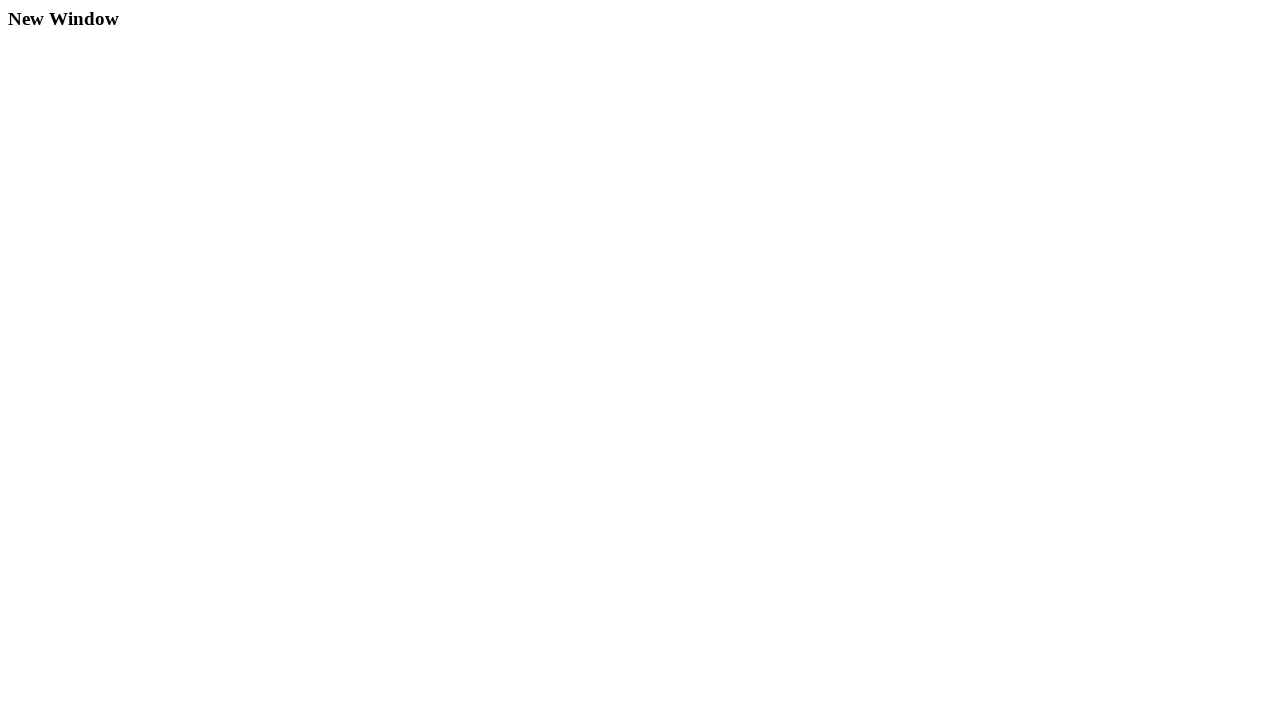

Verified new window title is 'New Window'
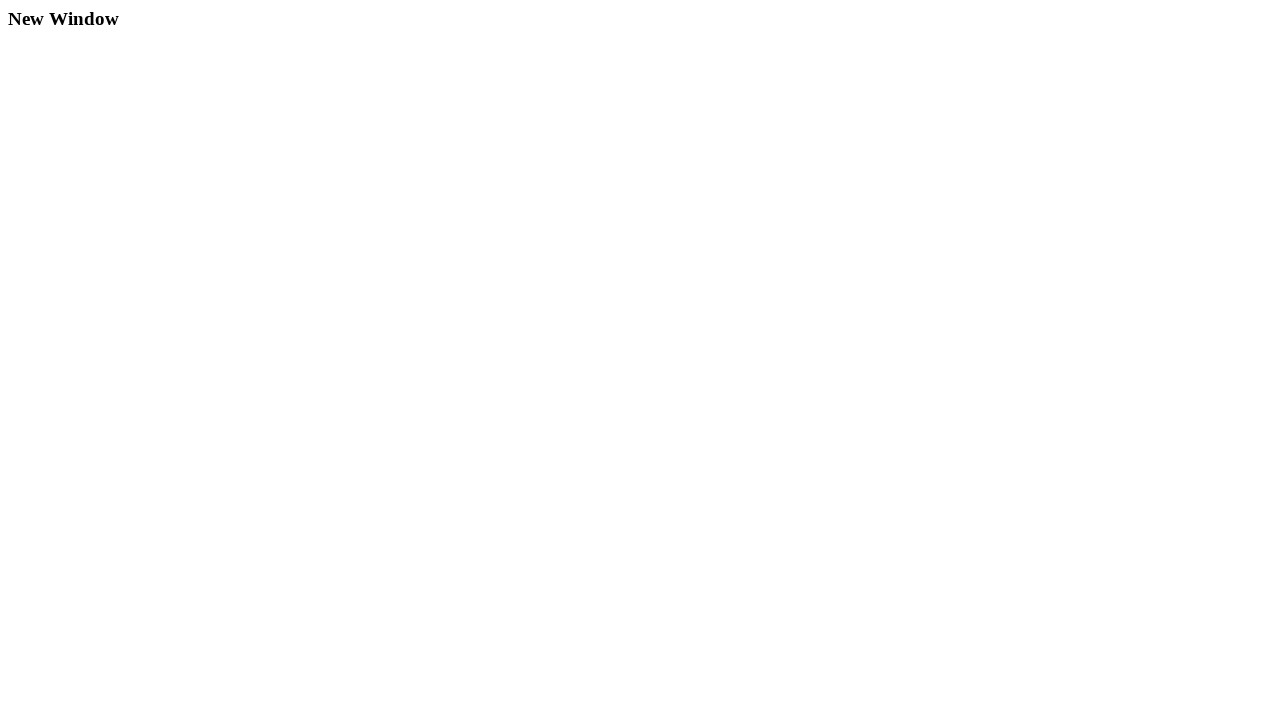

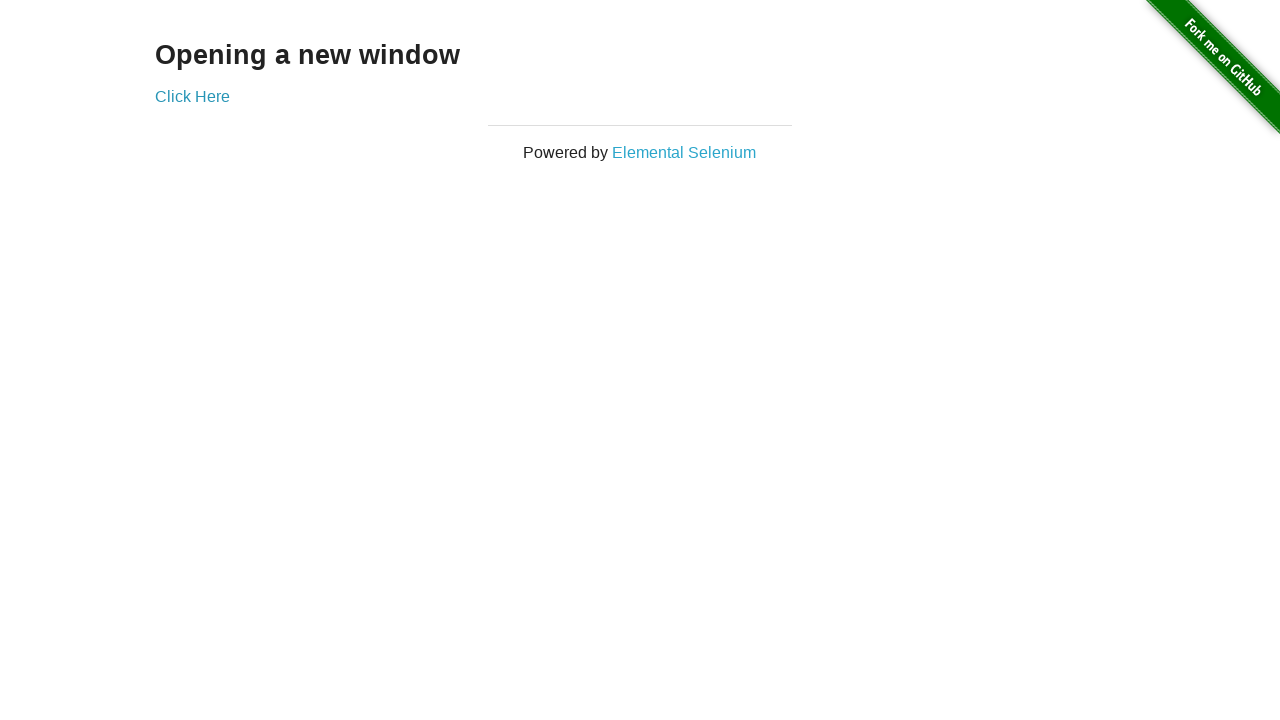